Tests the dropdown menu navigation on the itexps.net website by clicking through six different dropdown menu labels sequentially.

Starting URL: https://www.itexps.net/

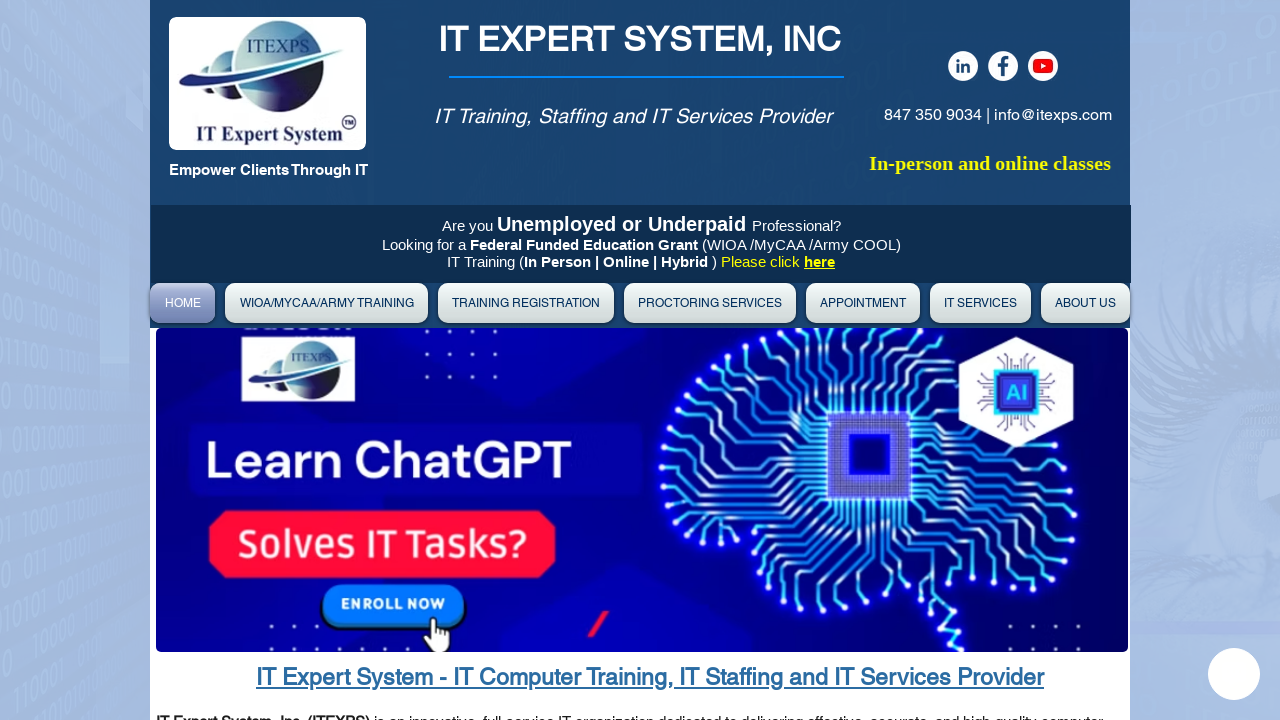

Clicked dropdown menu item 1 at (326, 303) on #DrpDwnMn01label
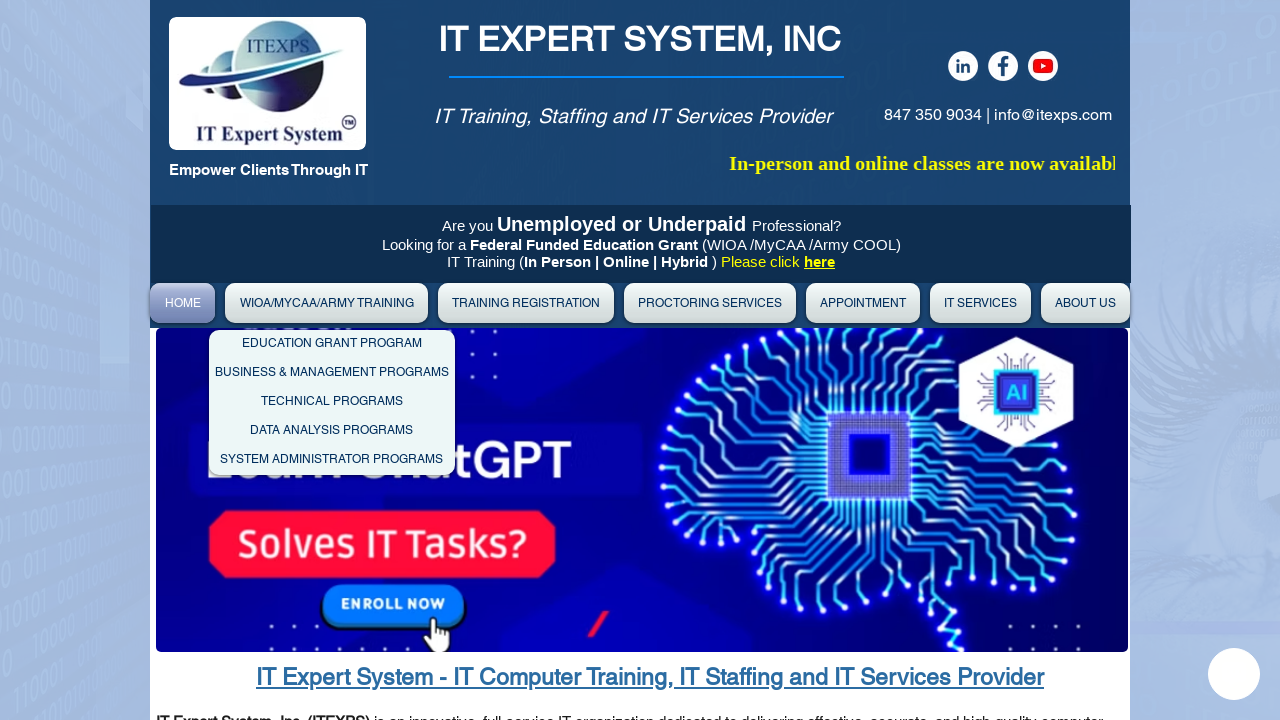

Clicked dropdown menu item 2 at (526, 303) on #DrpDwnMn02label
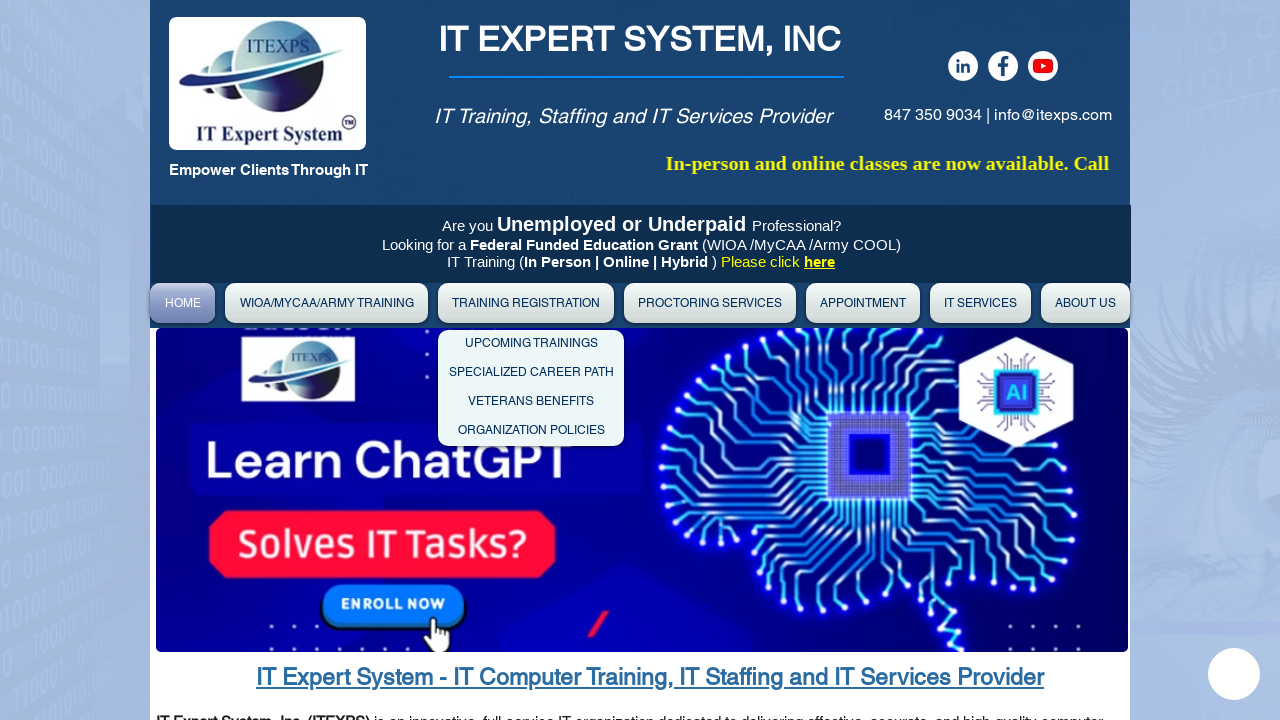

Clicked dropdown menu item 3 at (710, 303) on #DrpDwnMn03label
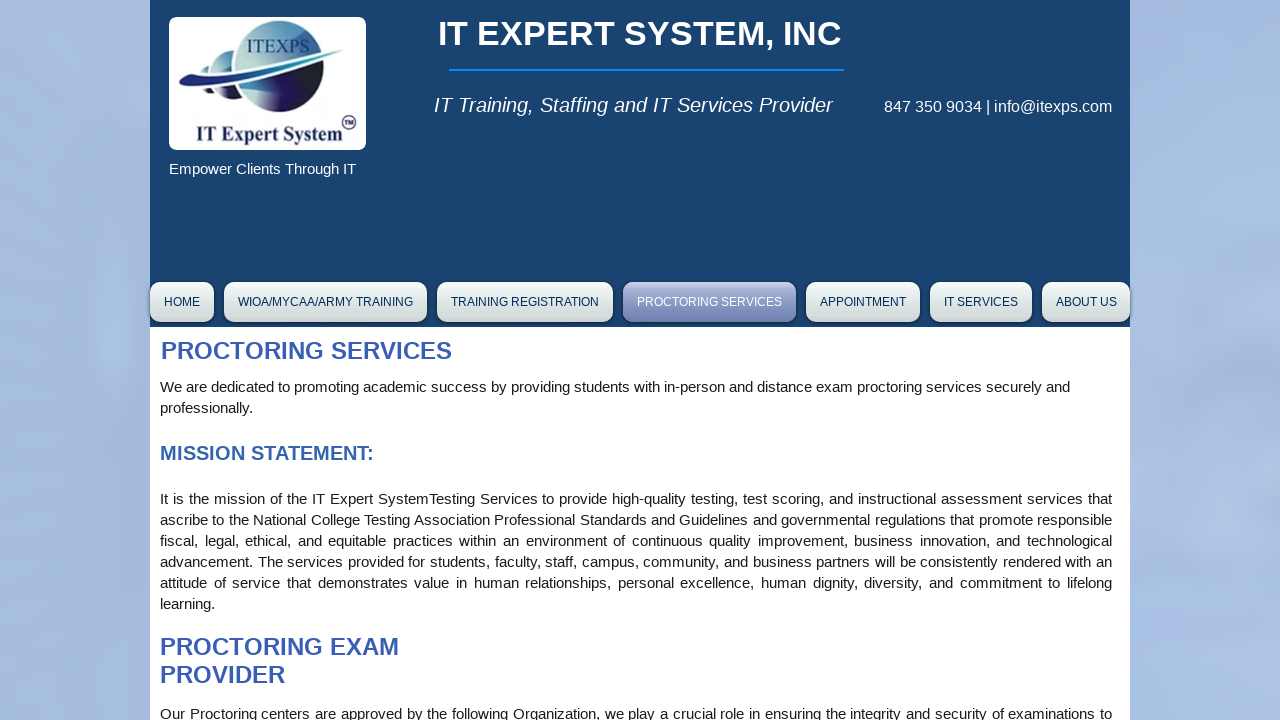

Clicked dropdown menu item 4 at (863, 303) on #DrpDwnMn04label
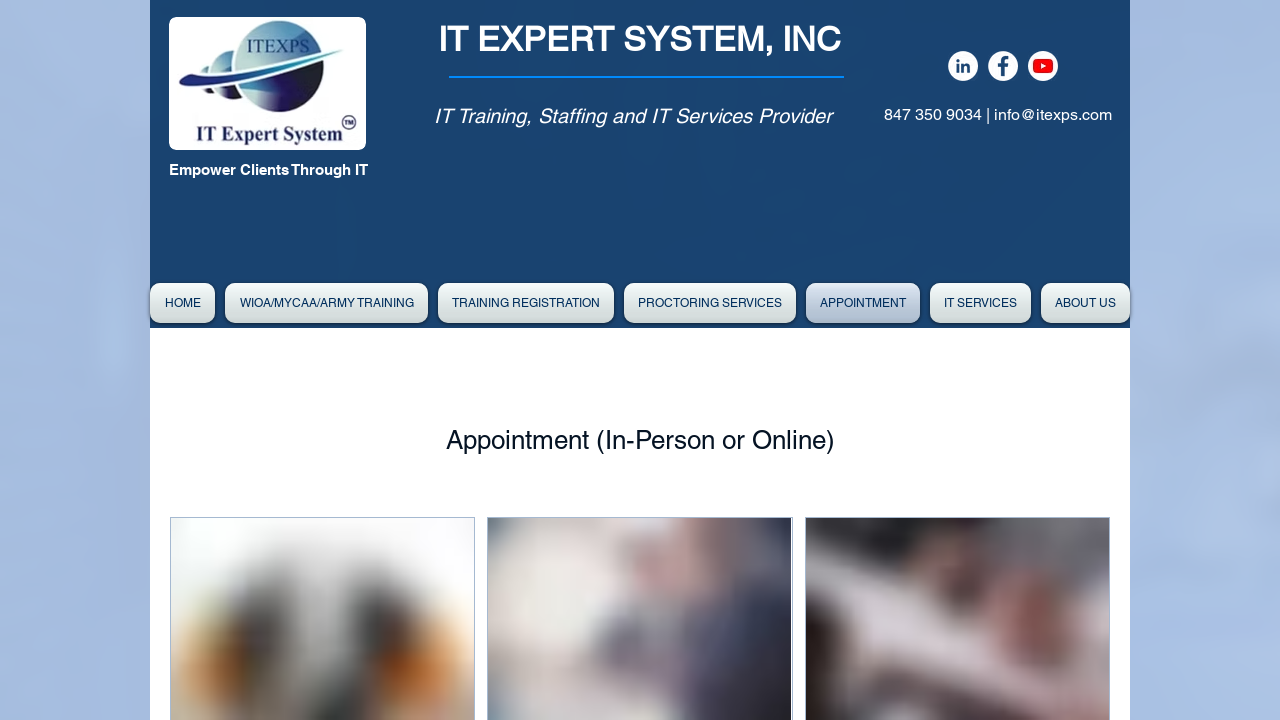

Clicked dropdown menu item 5 at (980, 303) on #DrpDwnMn05label
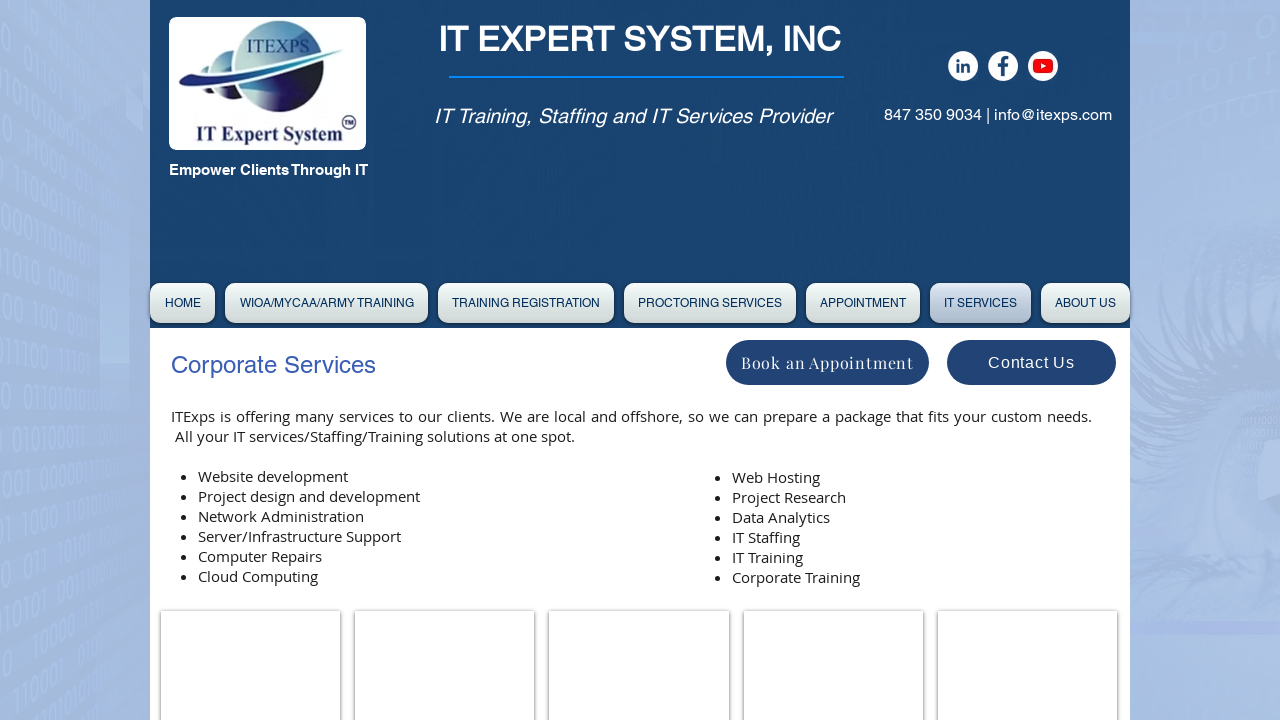

Clicked dropdown menu item 6 at (1086, 303) on #DrpDwnMn06label
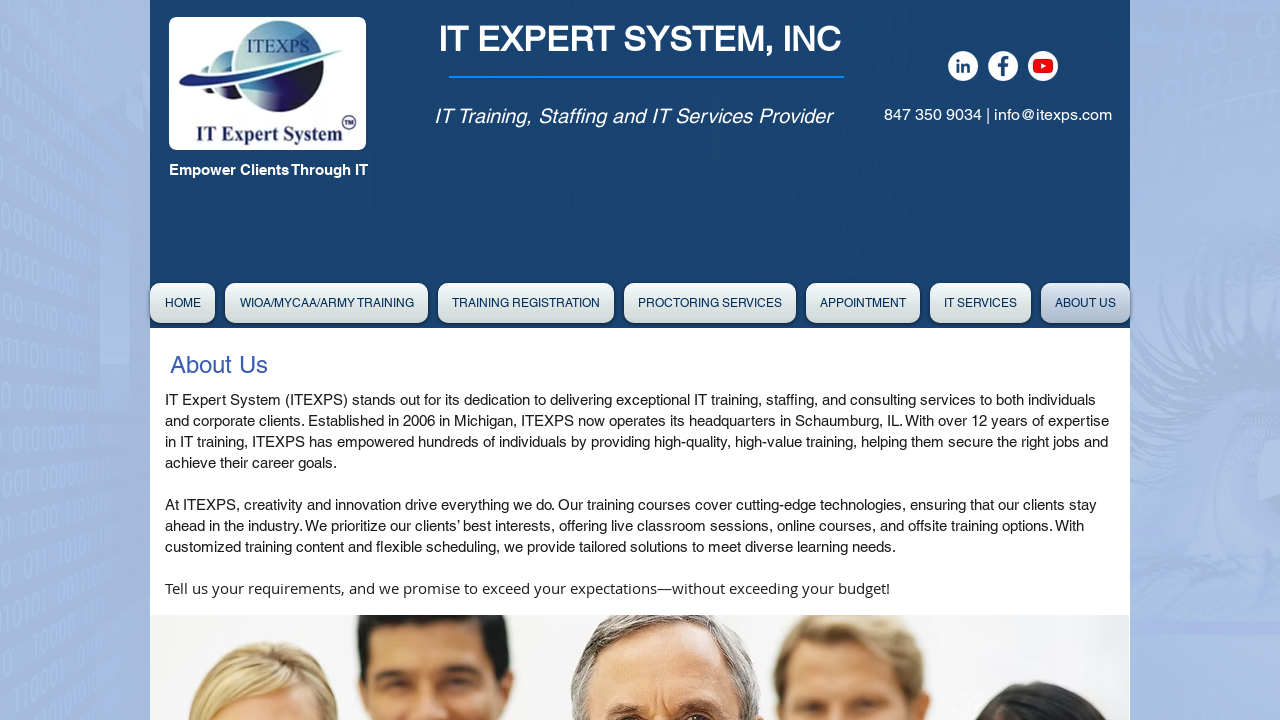

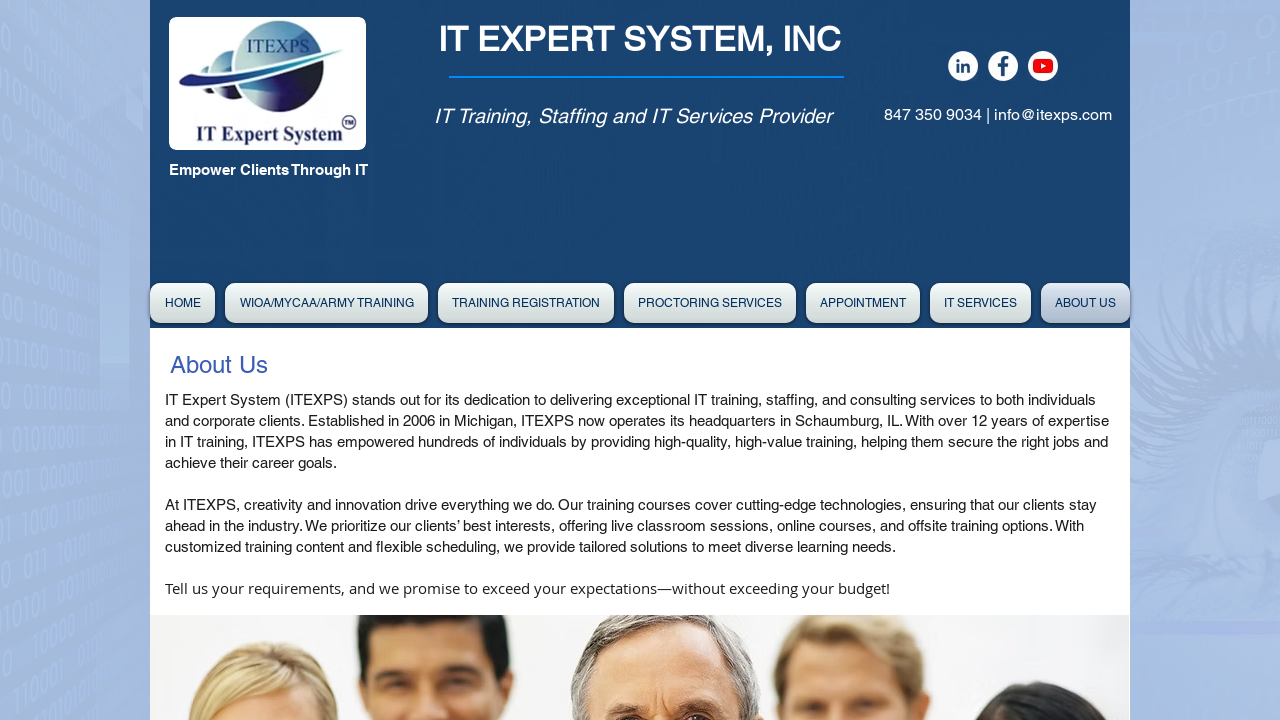